Tests browser window position and size manipulation by navigating to w3schools, retrieving current window position and dimensions, then adjusting the window position and resizing it to 600x600 pixels.

Starting URL: https://www.w3schools.com/

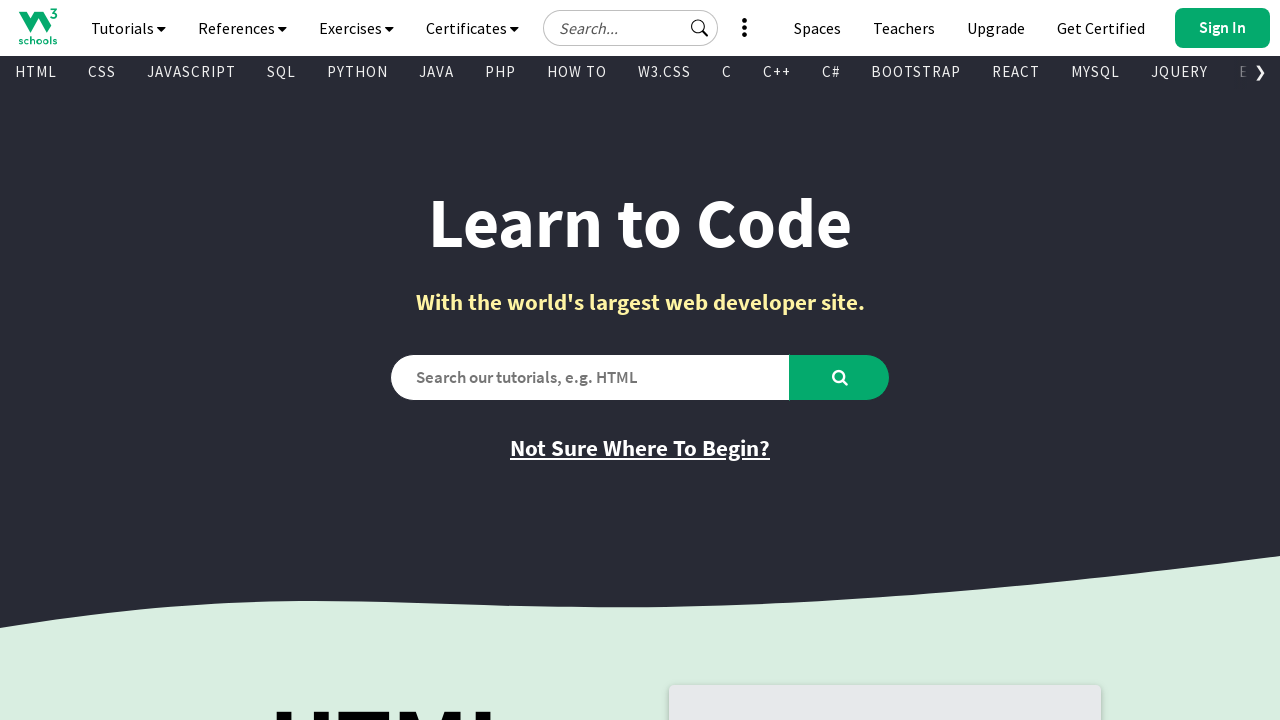

Retrieved current viewport size
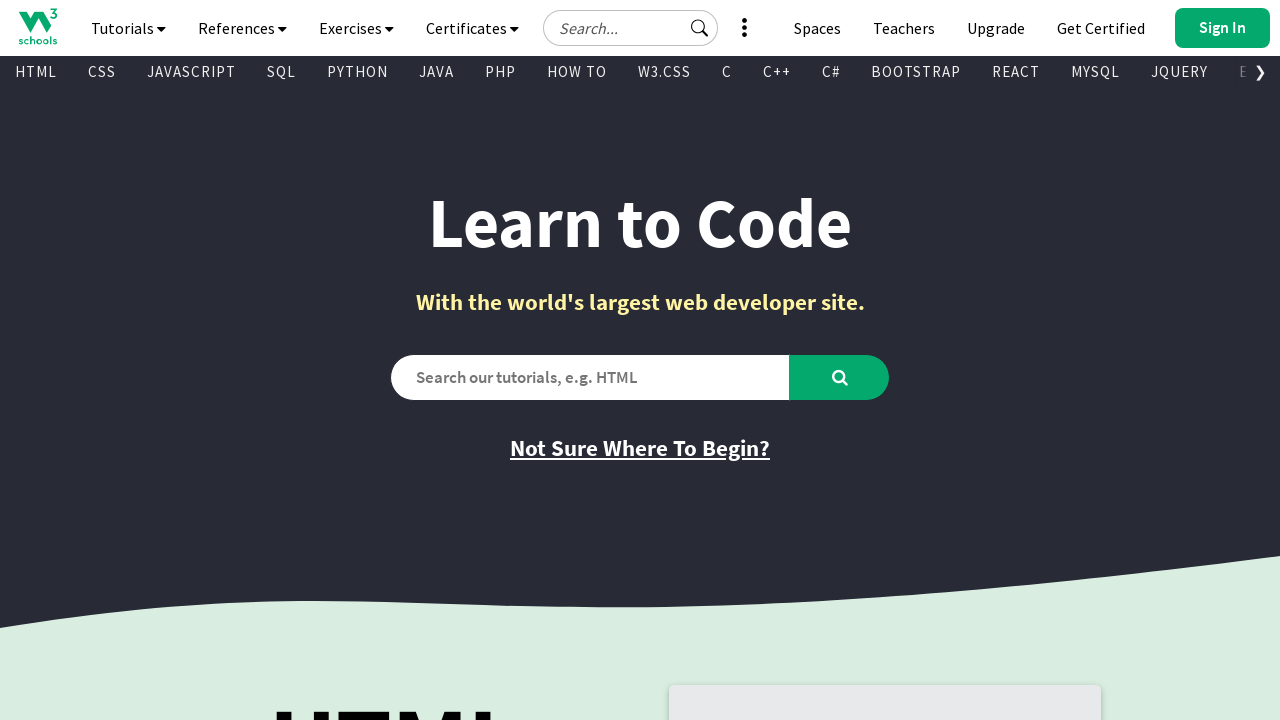

Set viewport size to 600x600 pixels
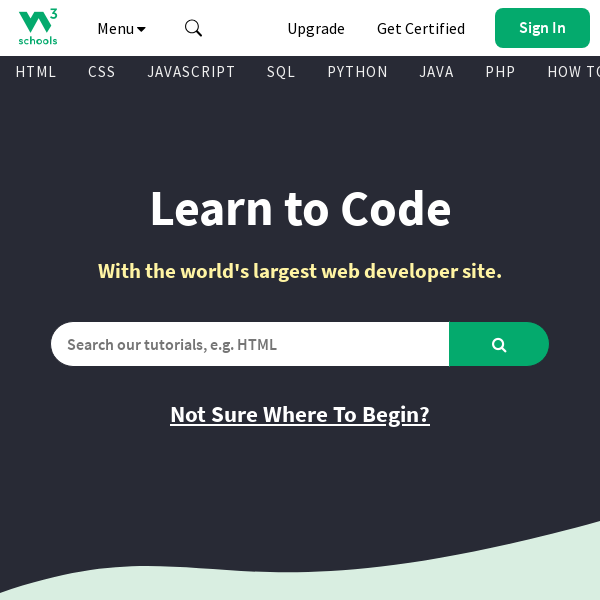

Verified new viewport size is 600x600 pixels
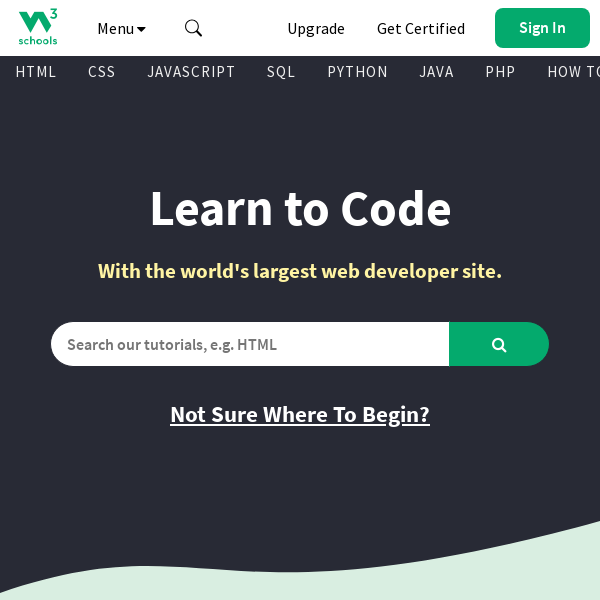

Waited 1 second to observe viewport change
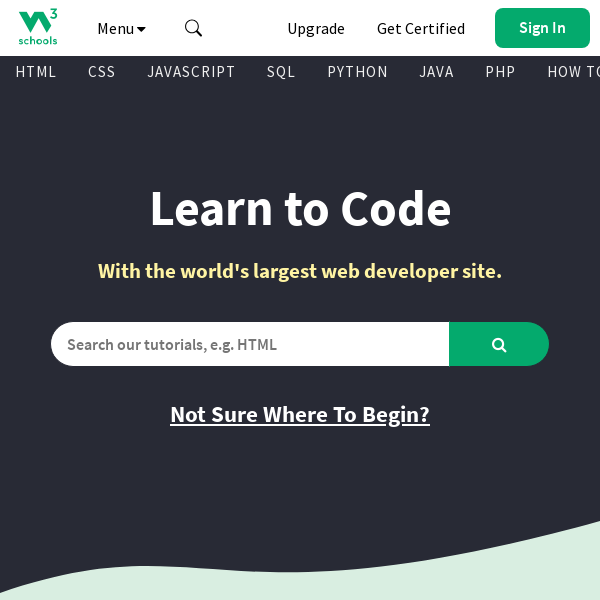

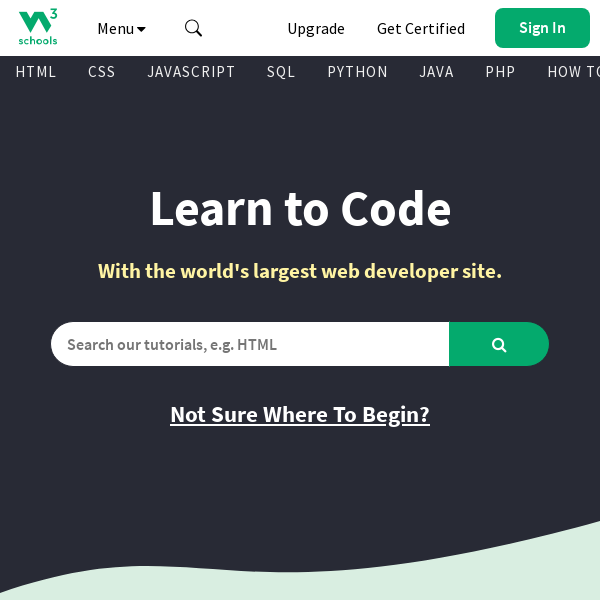